Tests the search functionality on python.org by entering a search term "pycon" in the search box and submitting the form, then verifying results are displayed.

Starting URL: http://www.python.org

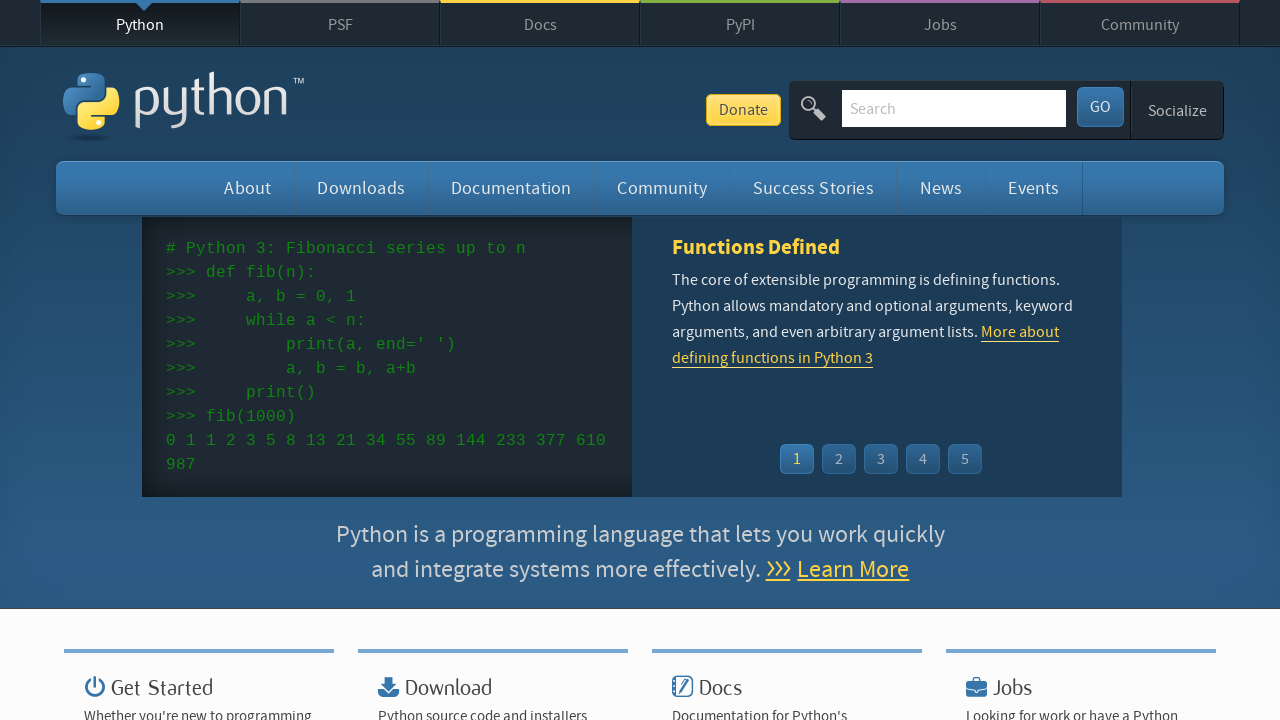

Search box loaded on python.org
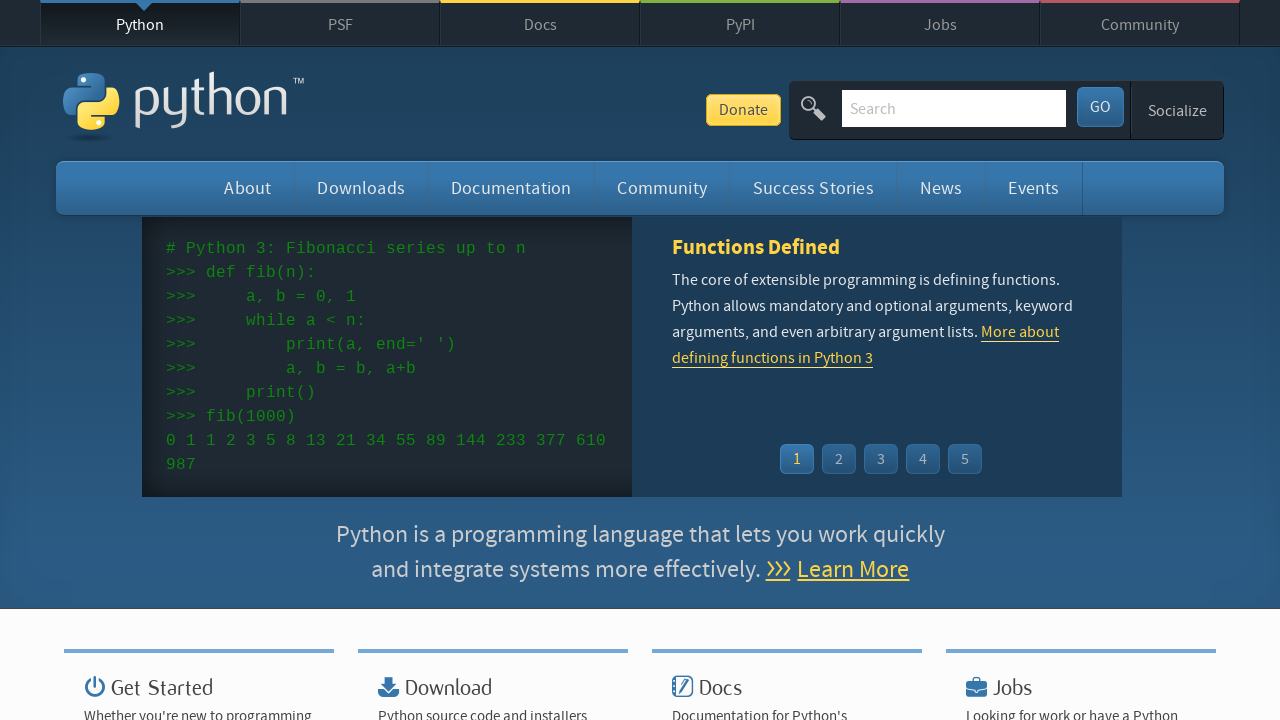

Entered 'pycon' in the search box on input[name='q']
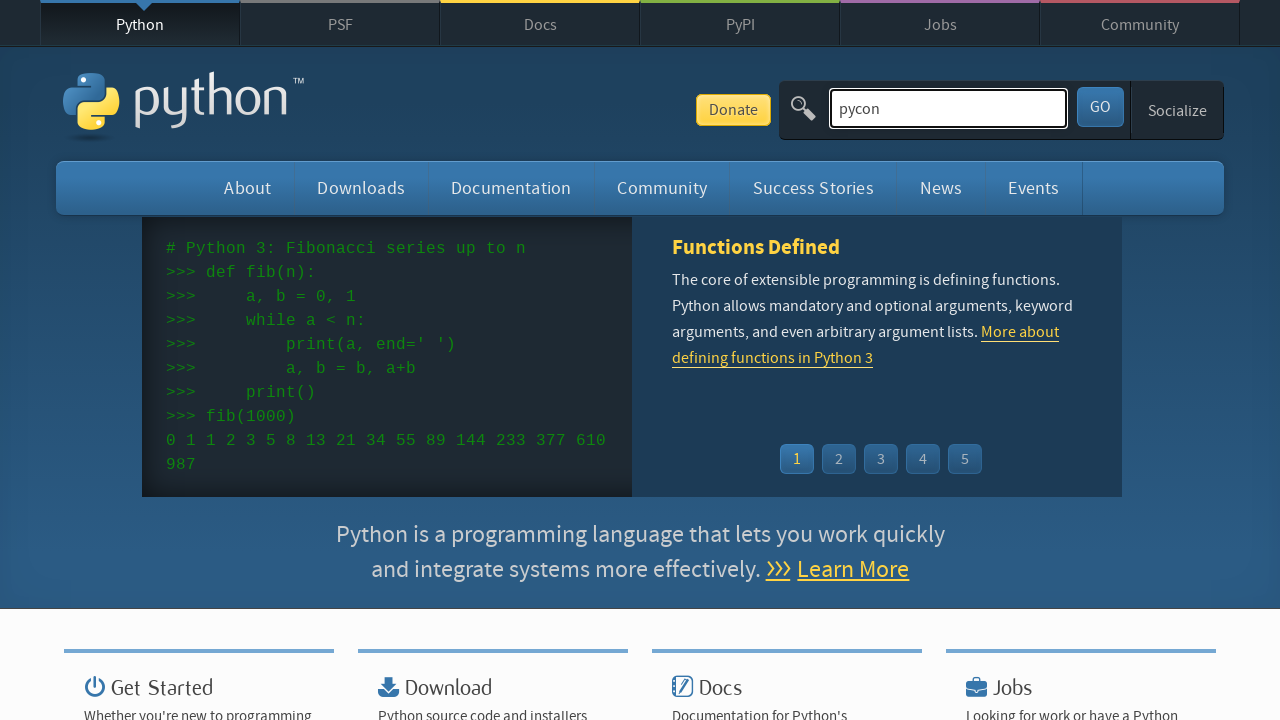

Submitted search form by pressing Enter on input[name='q']
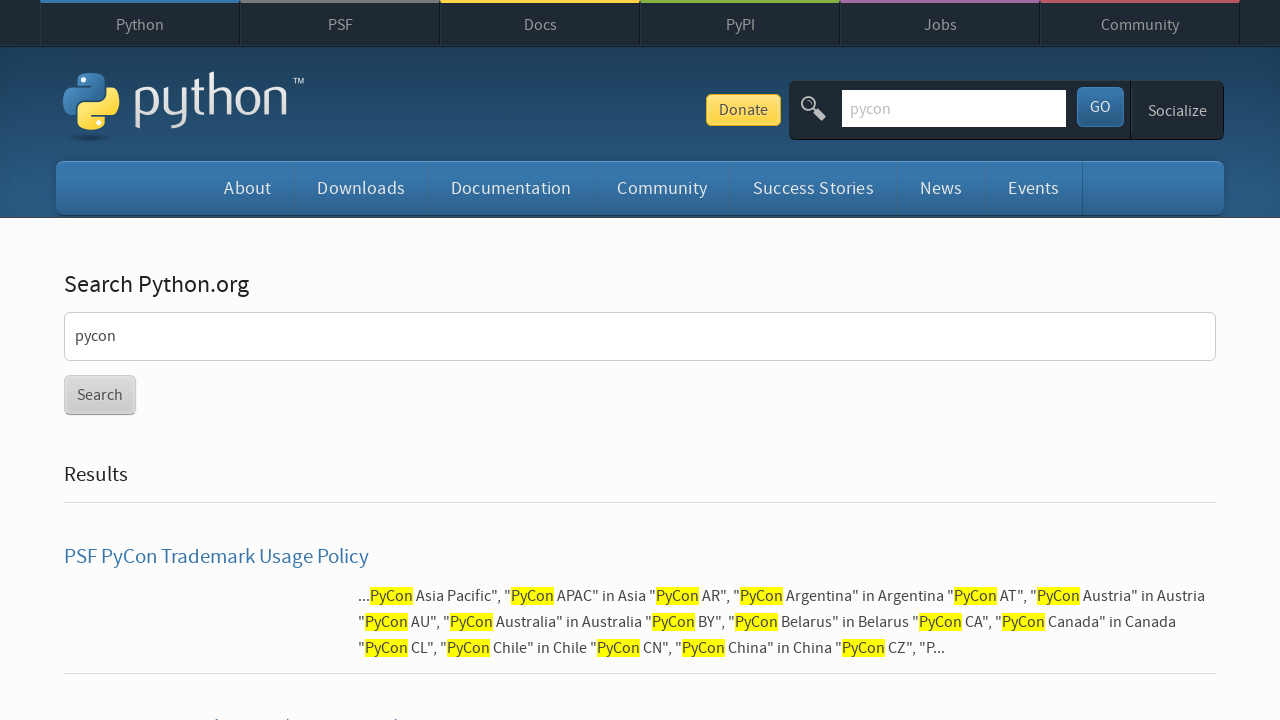

Search results loaded and network idle
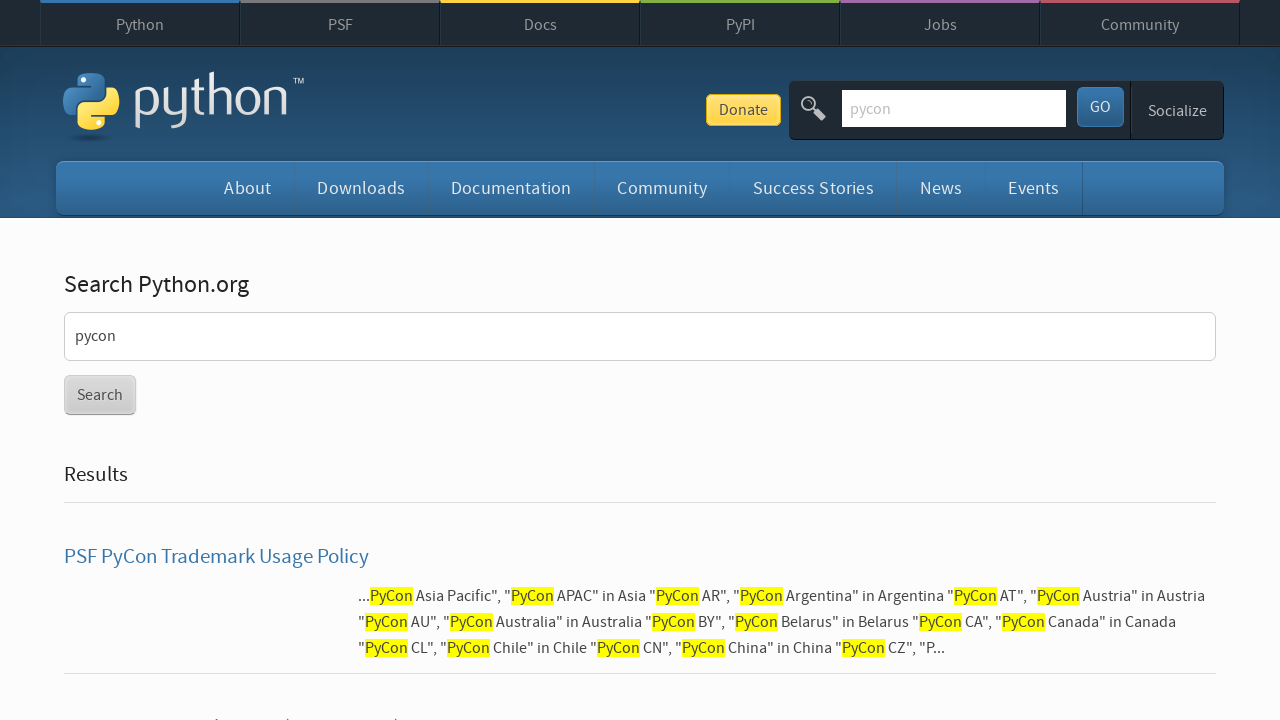

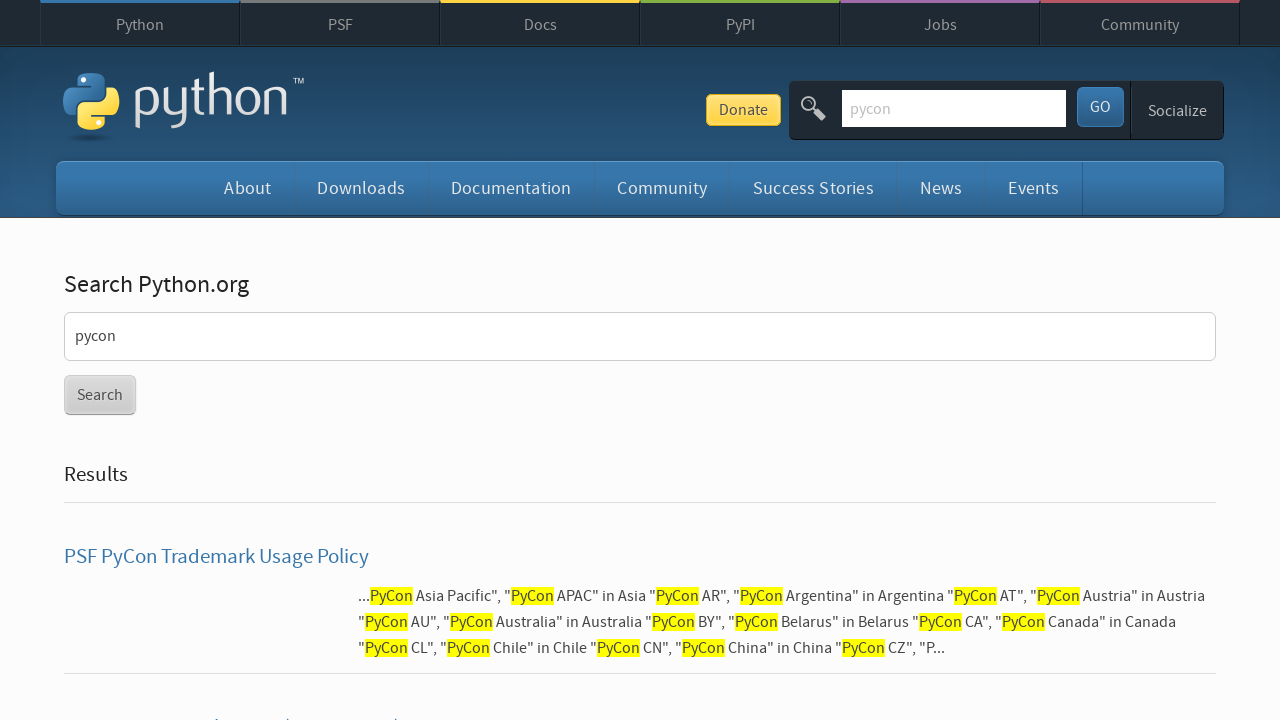